Tests the resizable box without limits by dragging the corner to shrink the box to minimum dimensions (20px x 20px)

Starting URL: https://demoqa.com

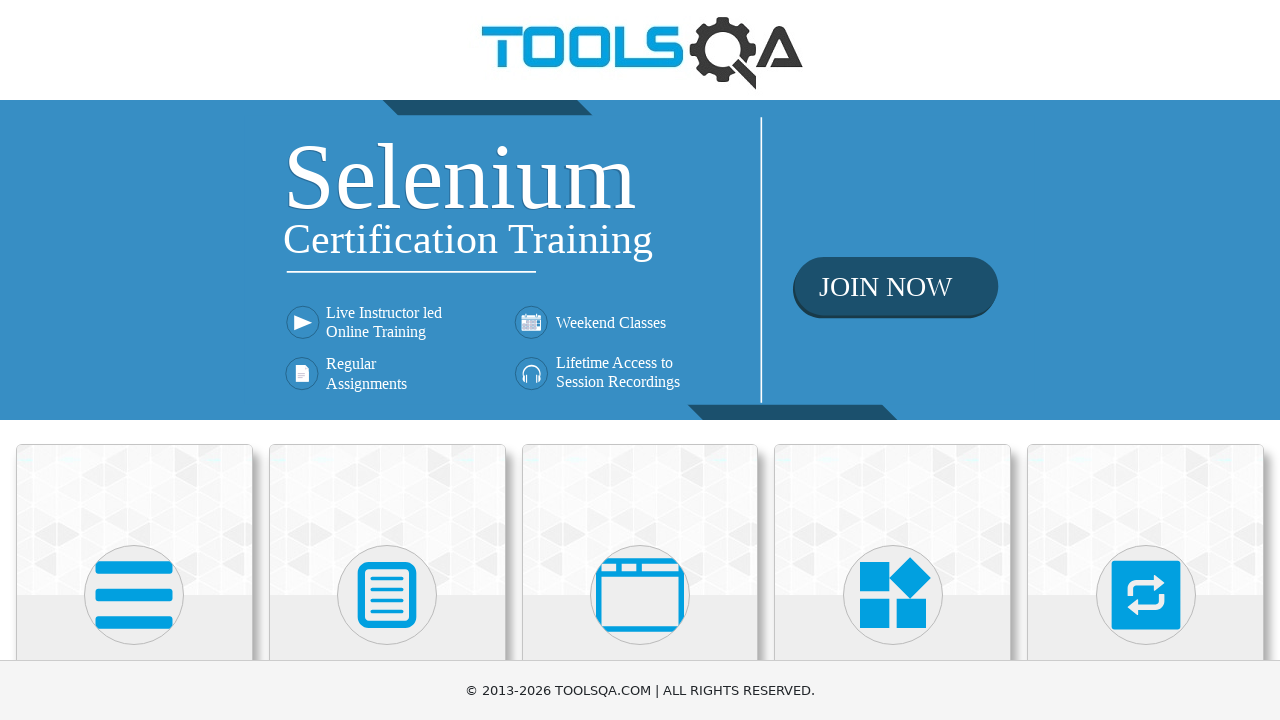

Clicked on Interactions category card at (1146, 360) on text=Interactions
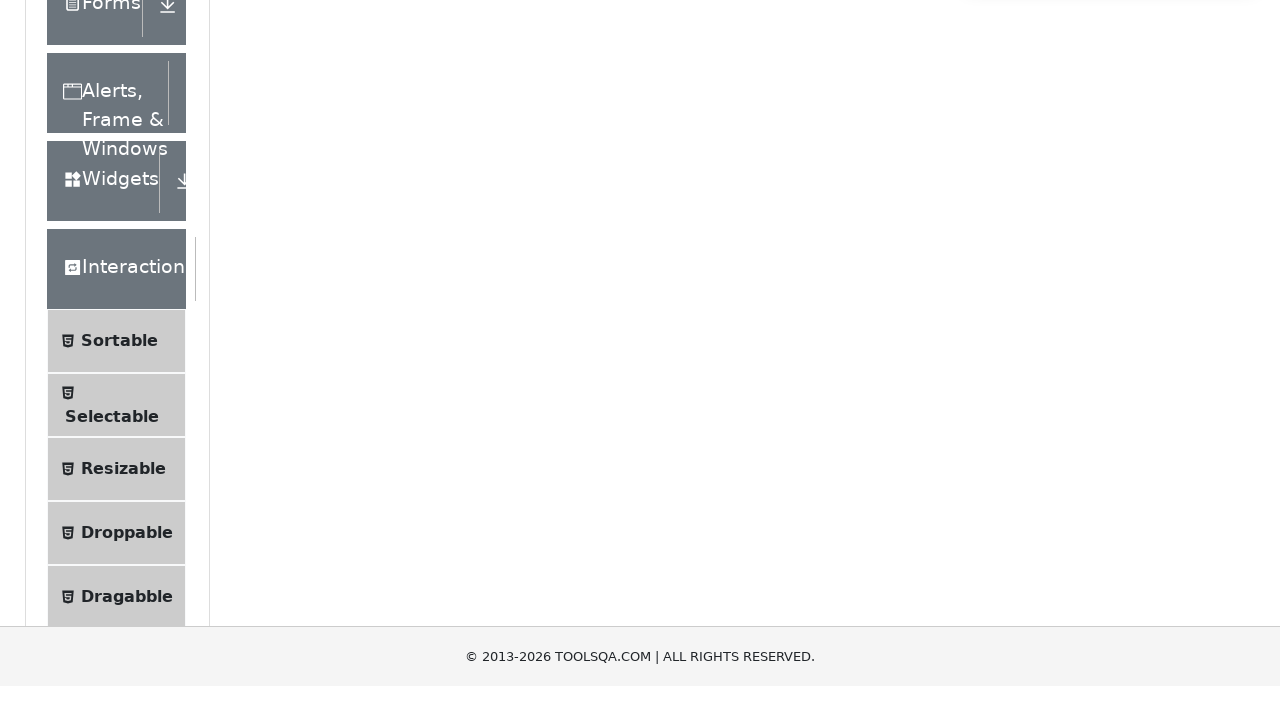

Clicked on Resizable in the left panel menu at (123, 361) on text=Resizable
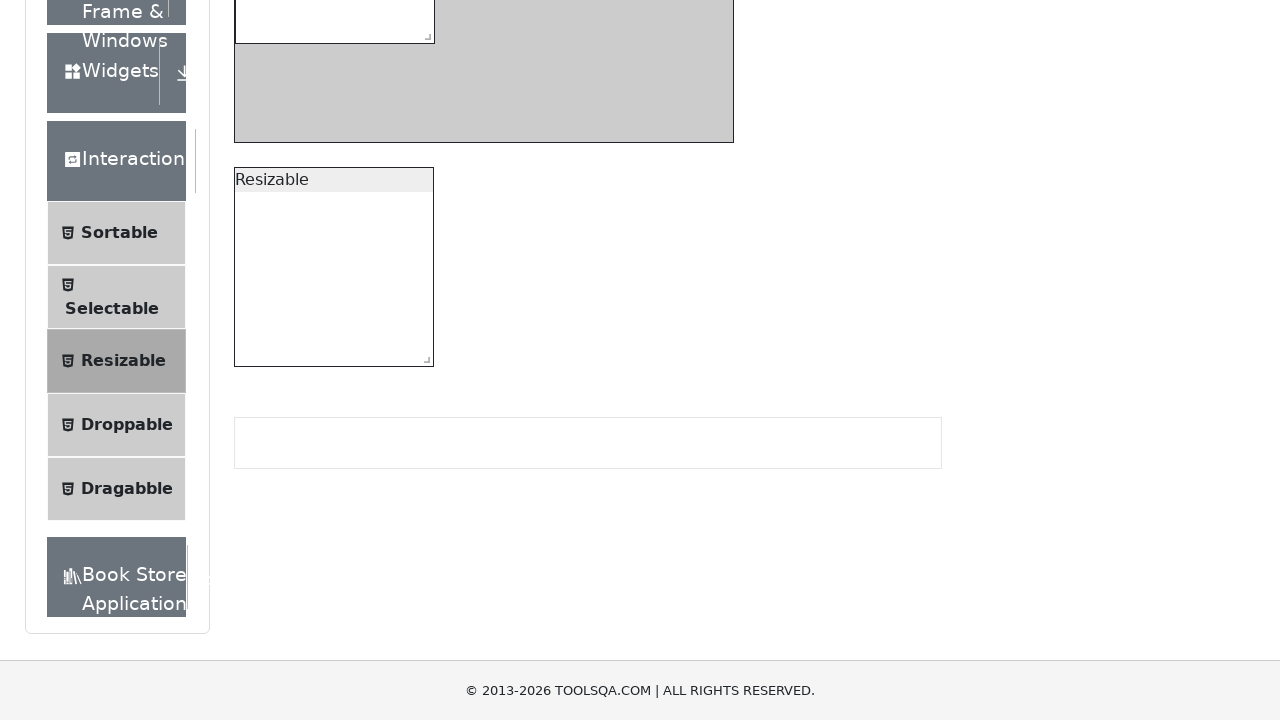

Unlimited resizable box is visible
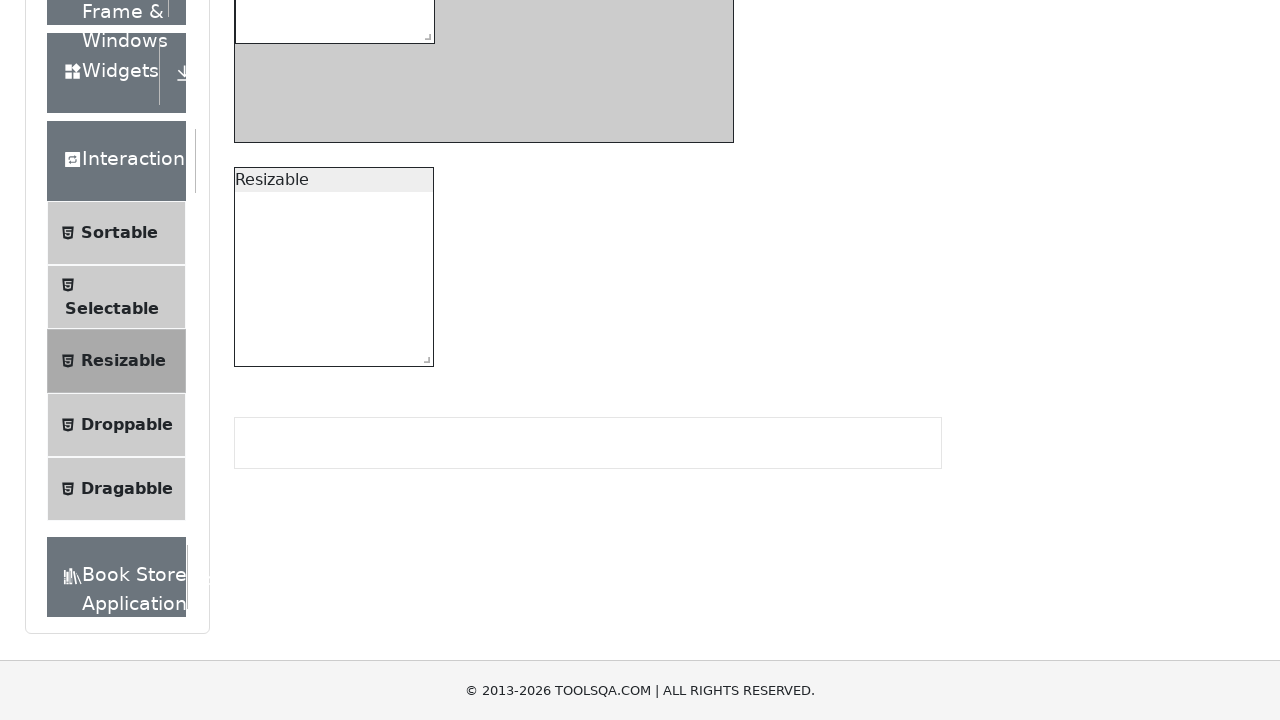

Scrolled down 400px to see the resizable box
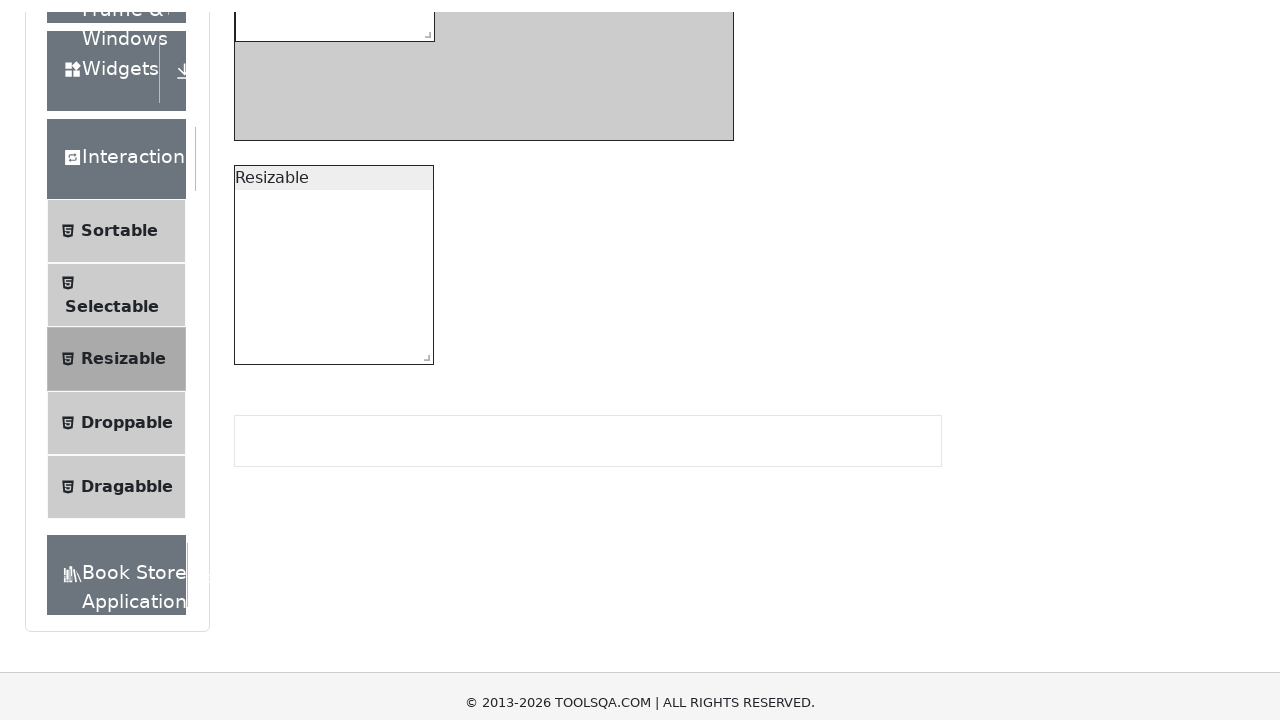

Located the resize handle for the resizable box
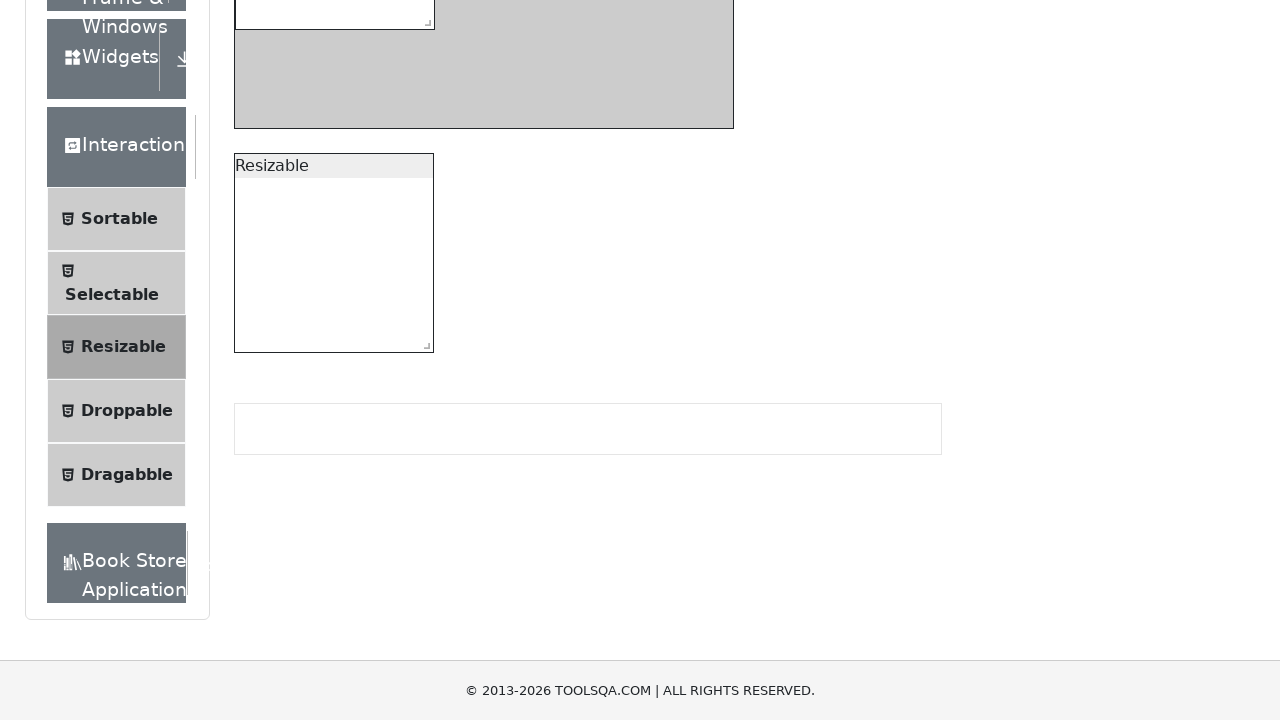

Retrieved bounding box coordinates of the resize handle
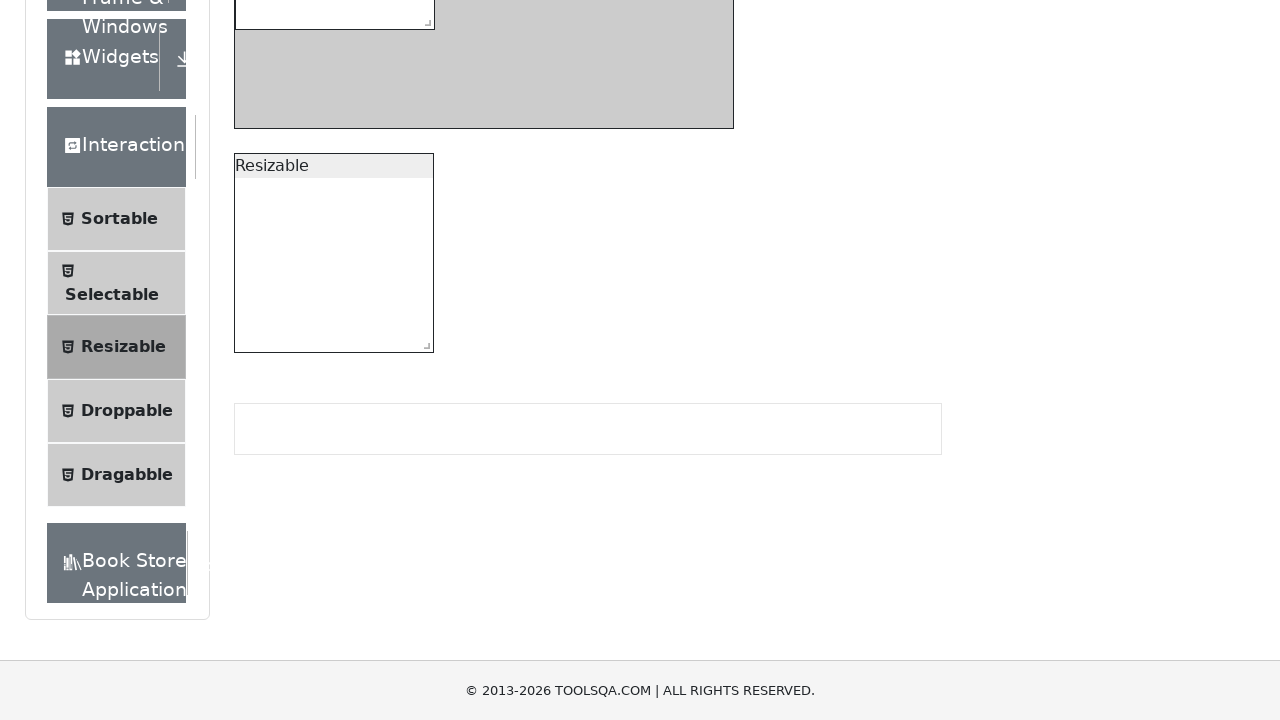

Moved mouse to the center of the resize handle at (423, 342)
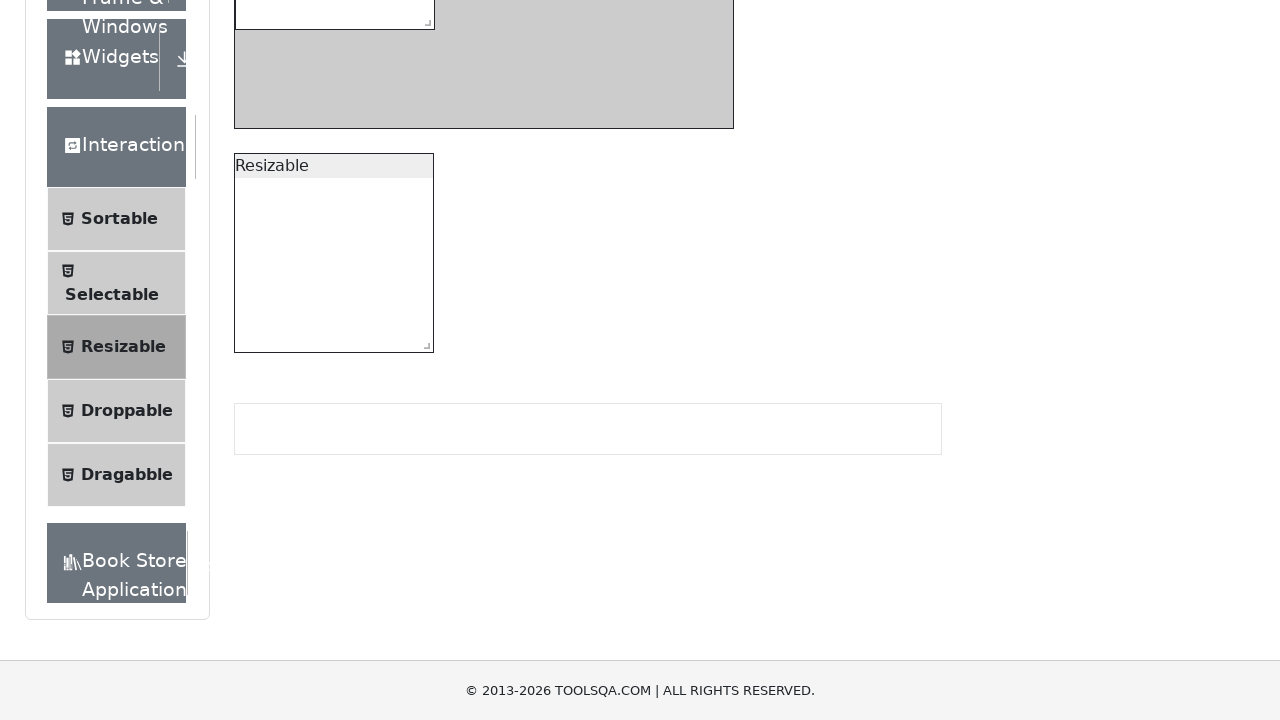

Pressed down mouse button on resize handle at (423, 342)
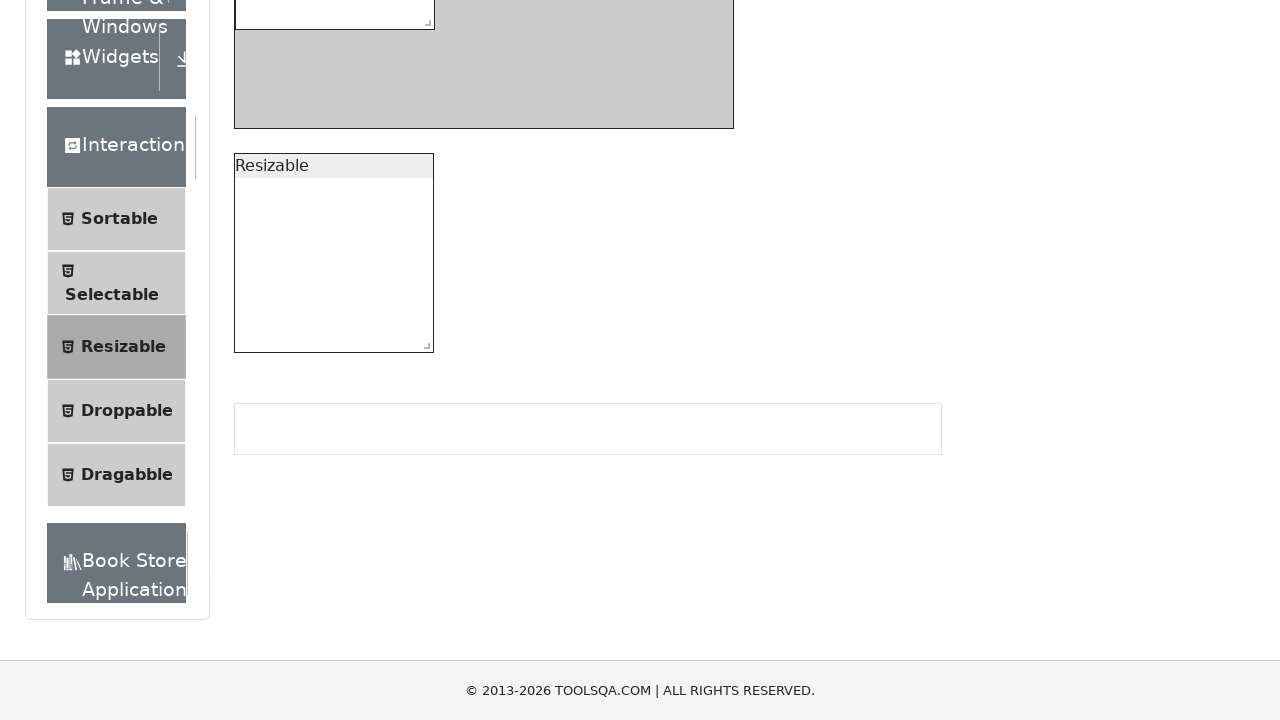

Dragged resize handle 200px left and 200px up to shrink the box at (223, 142)
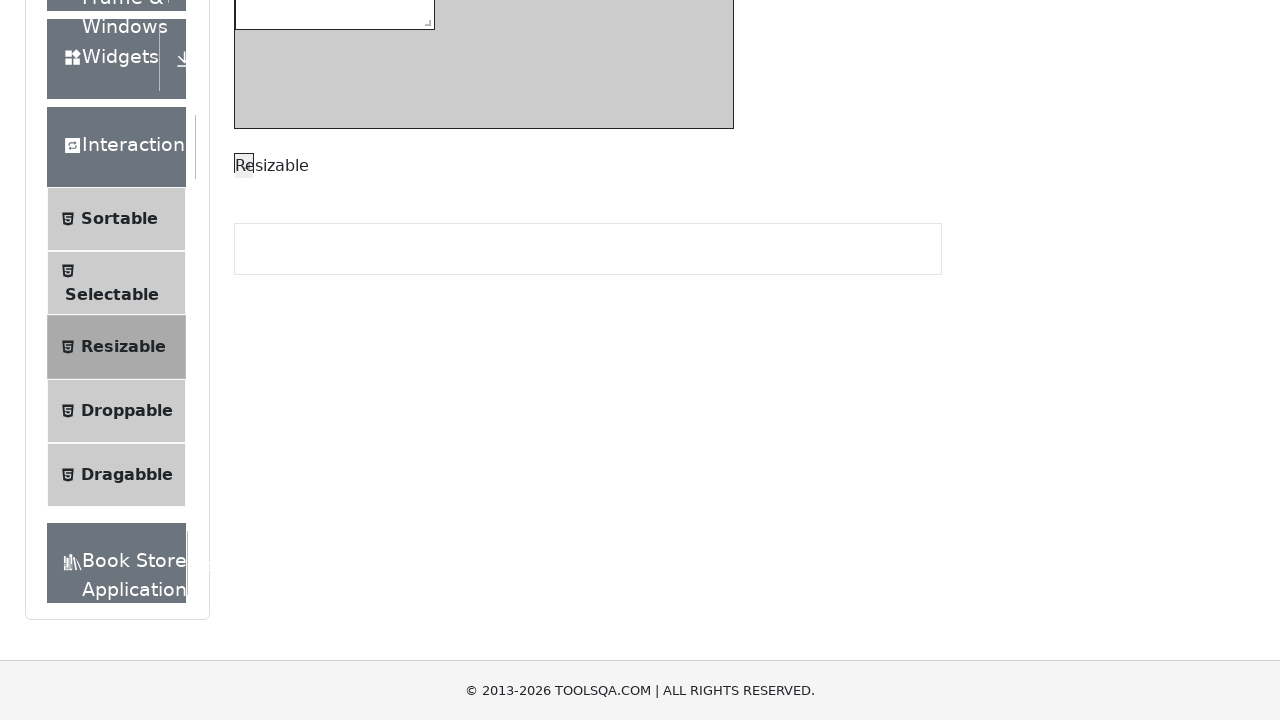

Released mouse button after dragging to minimum dimensions (20px x 20px) at (223, 142)
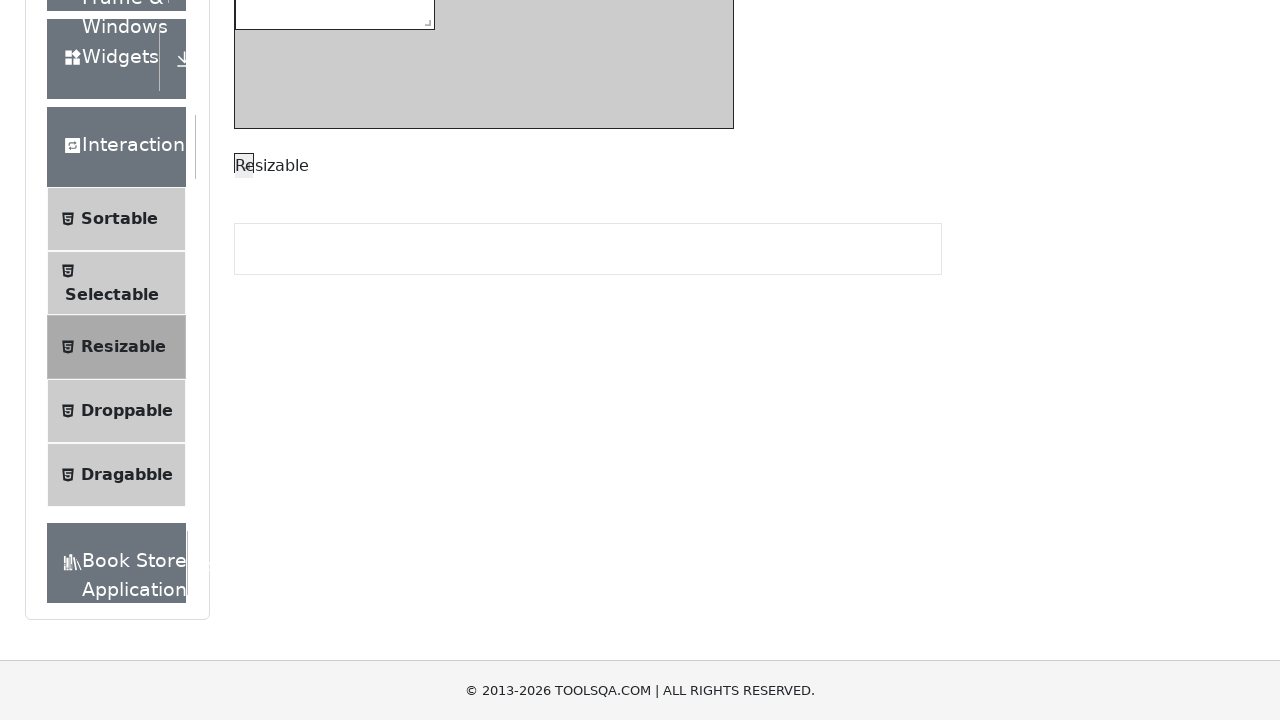

Verified the resizable box is still visible after reaching minimum limit
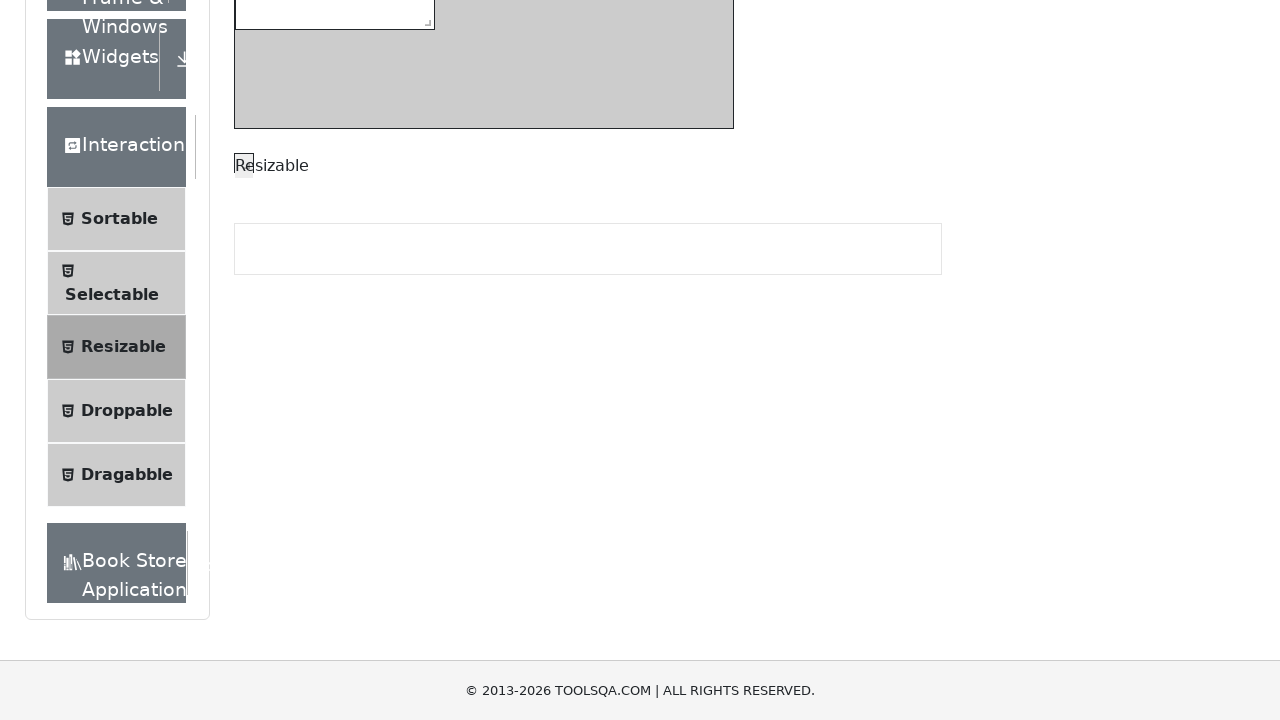

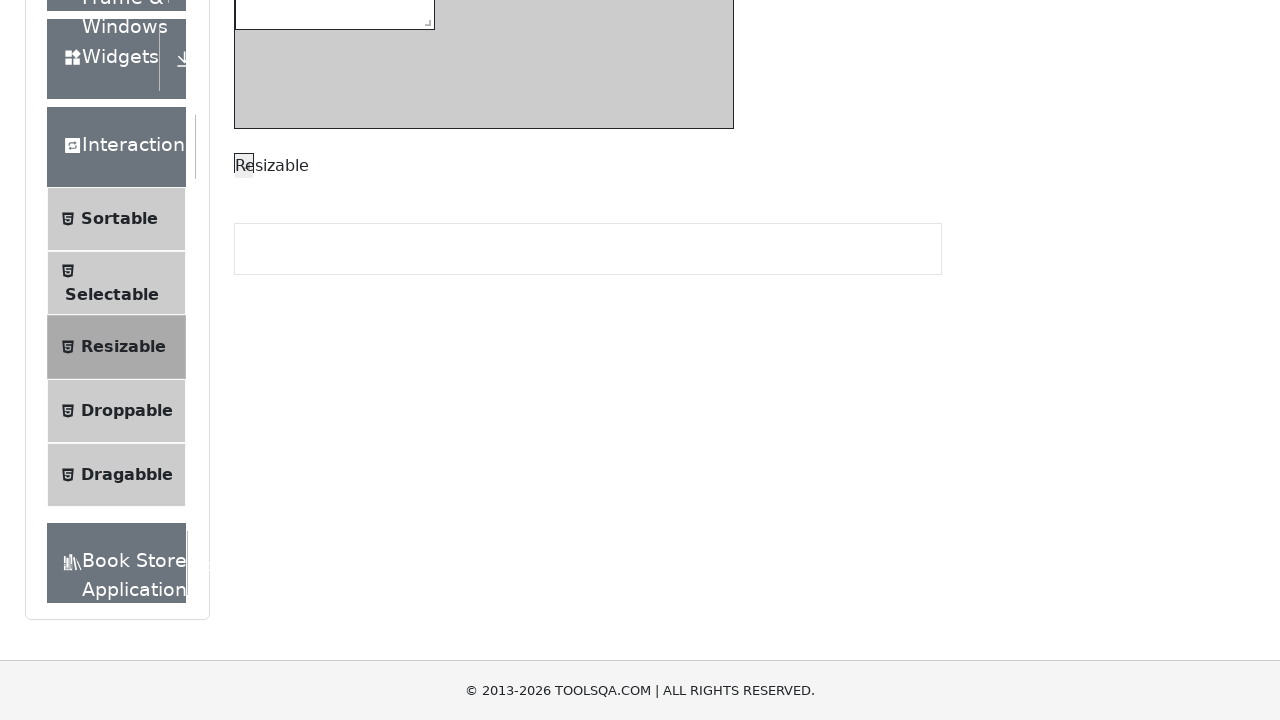